Tests the SpiceJet flight booking calendar functionality by clicking on the calendar widget and selecting a date for travel.

Starting URL: https://beta.spicejet.com/

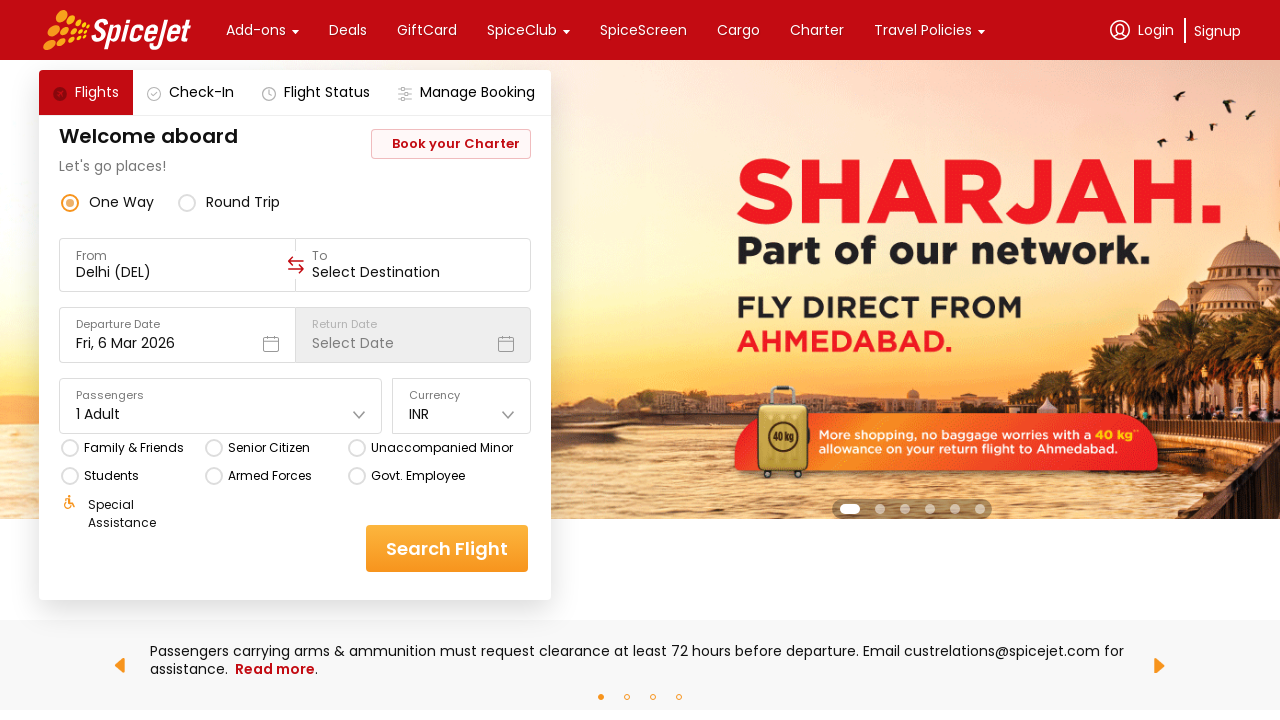

Clicked calendar/date picker SVG icon to open the date selection widget at (270, 344) on div.css-1dbjc4n.r-18u37iz div.css-1dbjc4n.r-14lw9ot.r-11u4nky.r-z2wwpe.r-1phboty
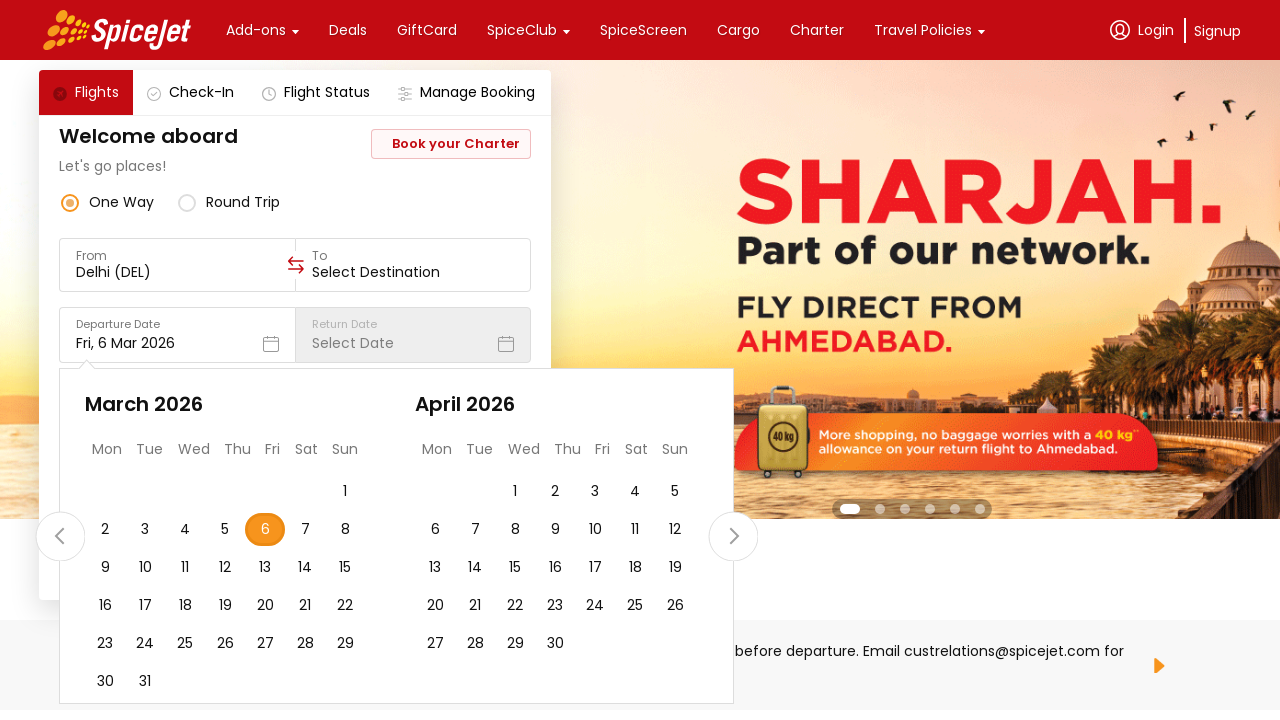

Waited for calendar navigation element to appear
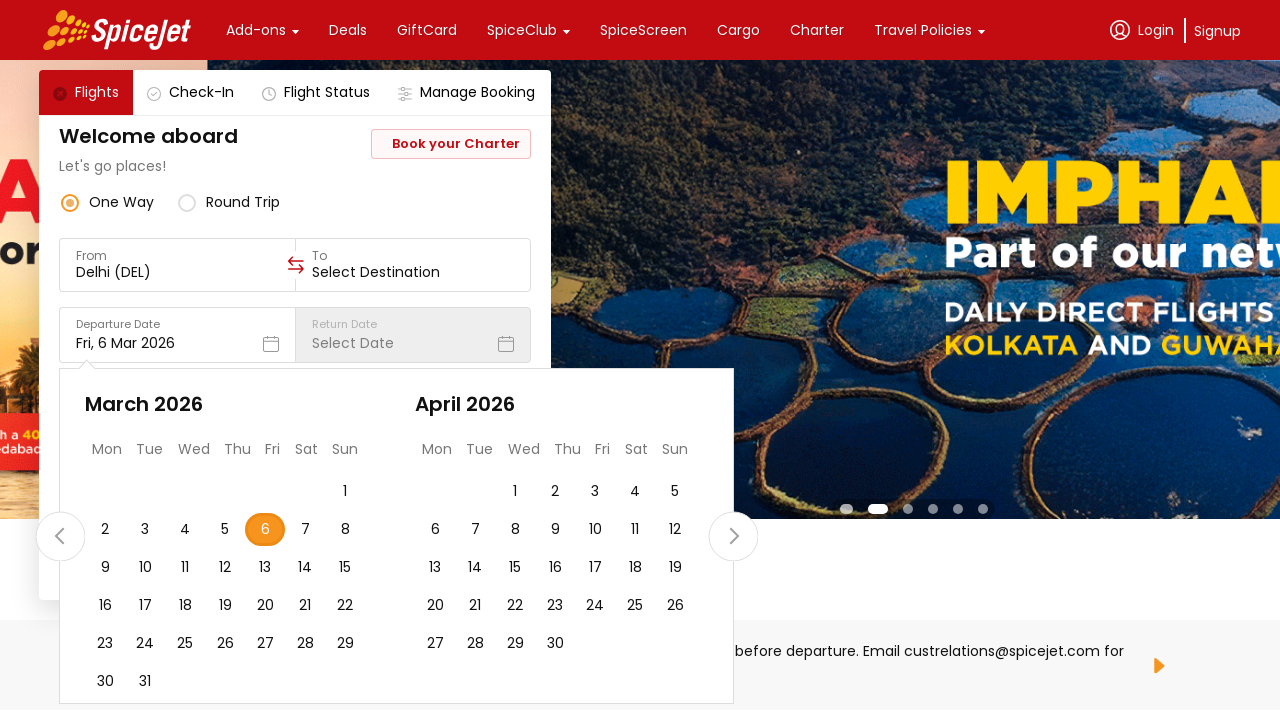

Clicked calendar navigation SVG element to navigate within date selection at (60, 536) on div.css-1dbjc4n.r-1loqt21.r-19bllq0.r-u8s1d.r-1v2oles.r-1otgn73.r-16zfatd.r-eafd
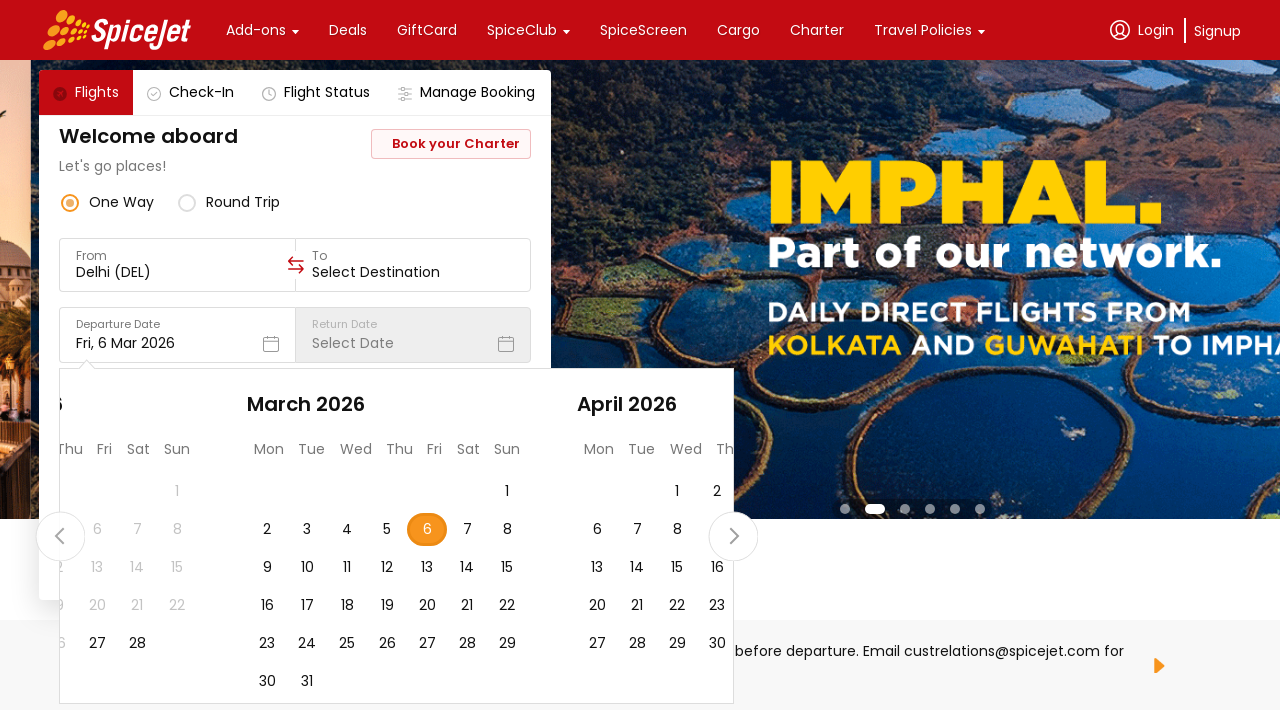

Selected a specific travel date from the SpiceJet flight booking calendar at (675, 644) on #main-container >> div >> div >> div:nth-child(3) >> div:nth-child(2) >> div:nth
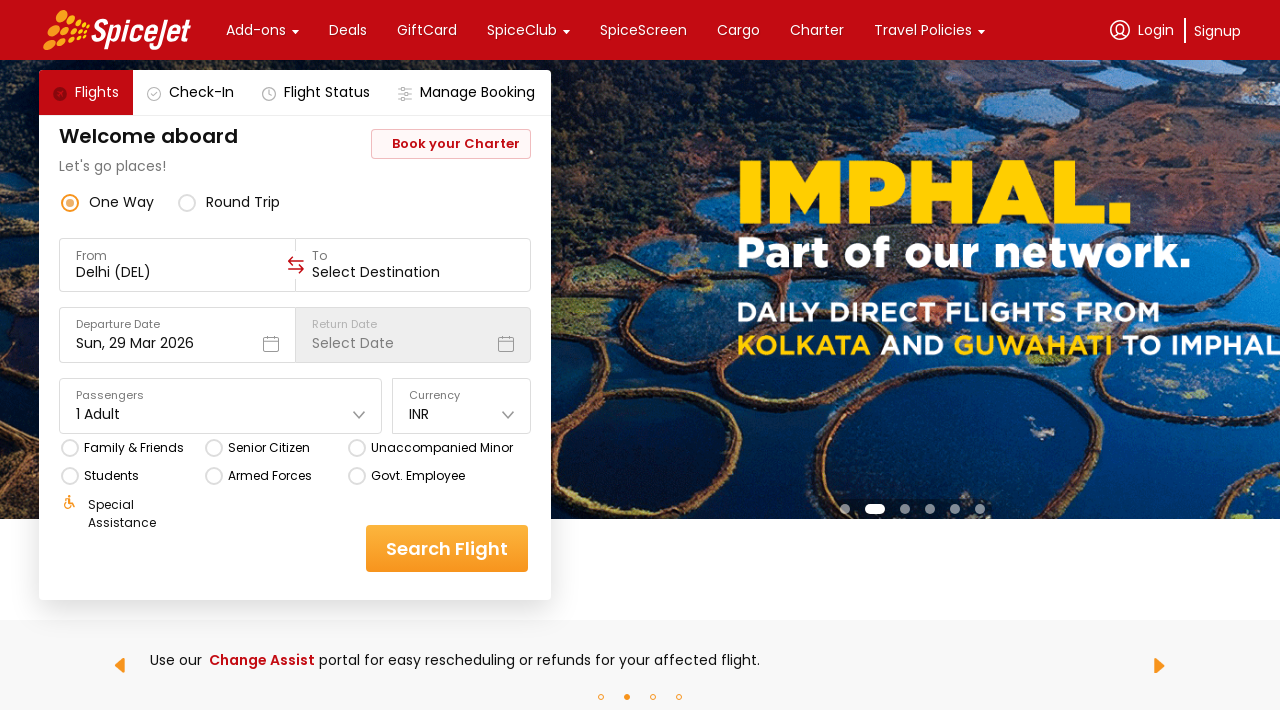

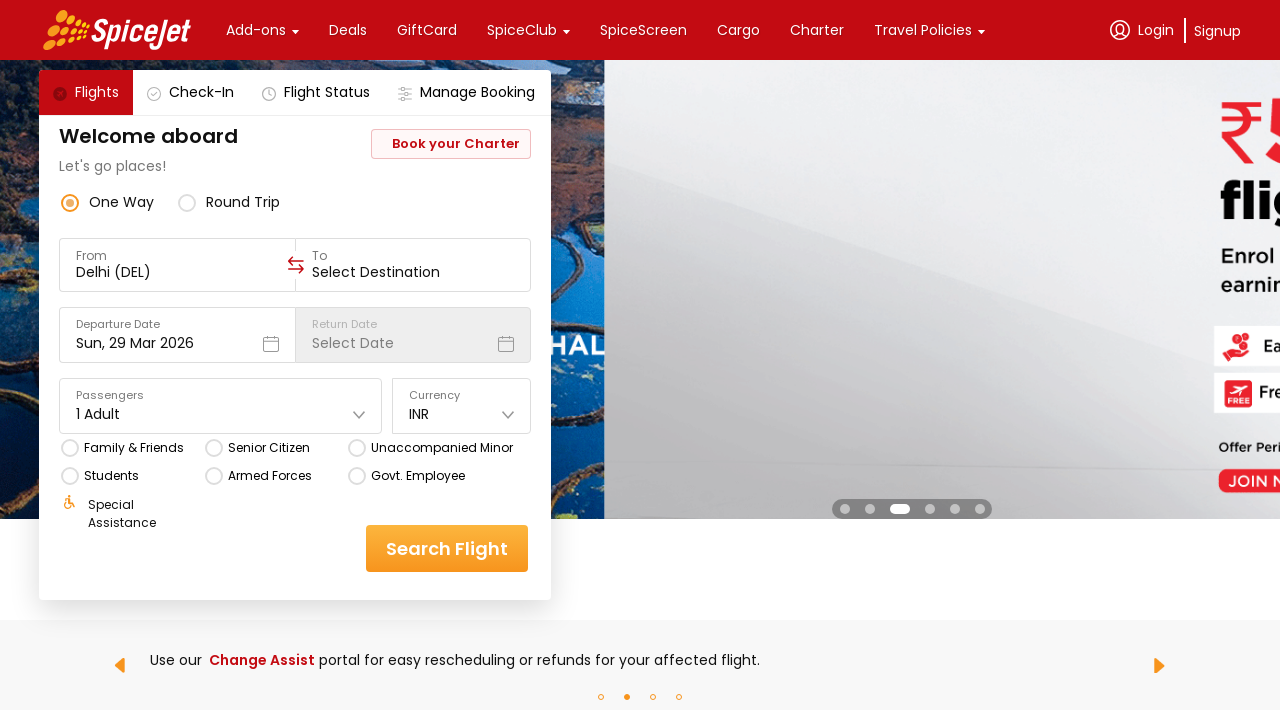